Tests radio button interactions including selection, deselection, checking default selections, and selecting age group options

Starting URL: https://www.leafground.com/radio.xhtml

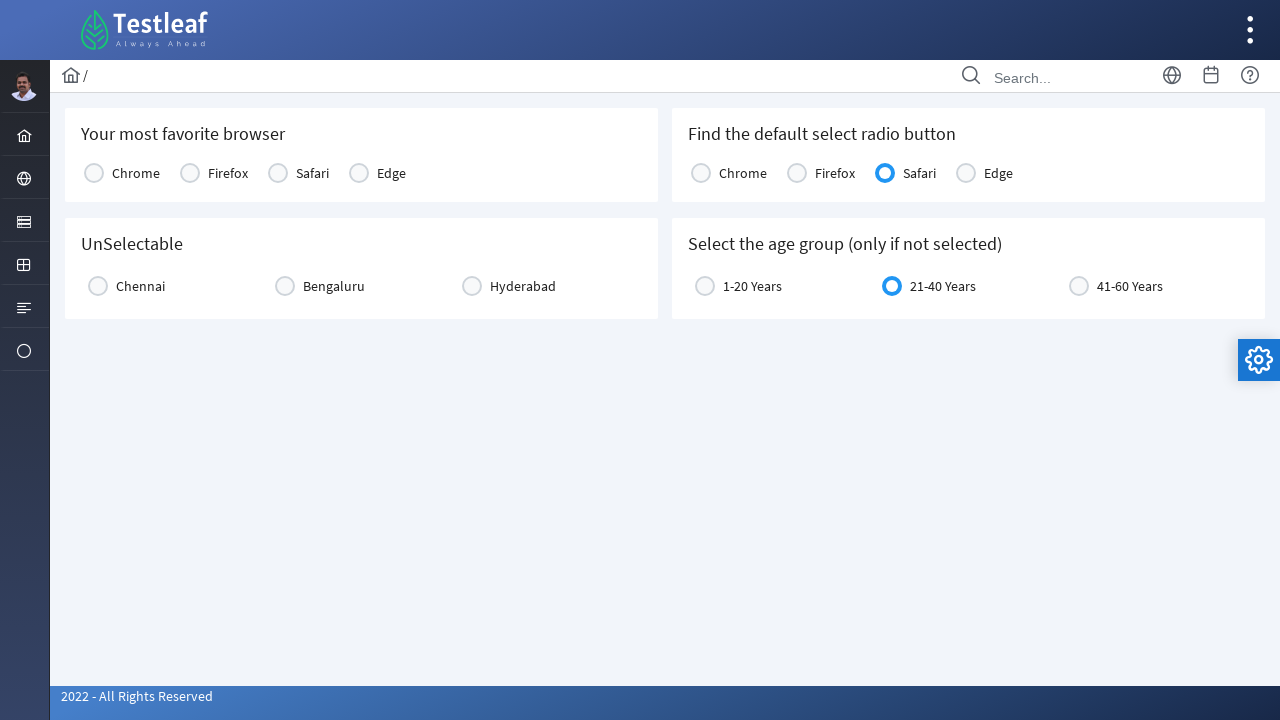

Clicked Chrome radio button at (94, 173) on xpath=//label[text()='Chrome']/preceding-sibling::div
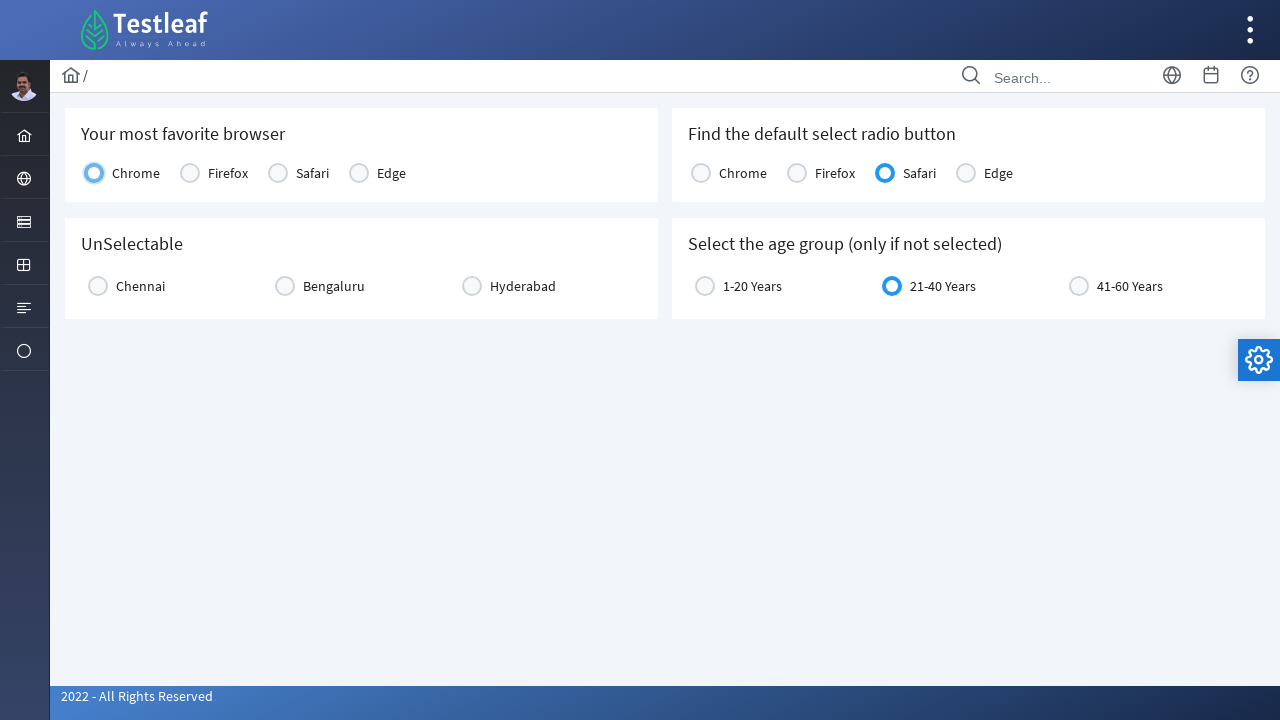

Clicked Bengaluru city radio button at (285, 286) on xpath=//input[@value='Bengaluru']/parent::div/following-sibling::div
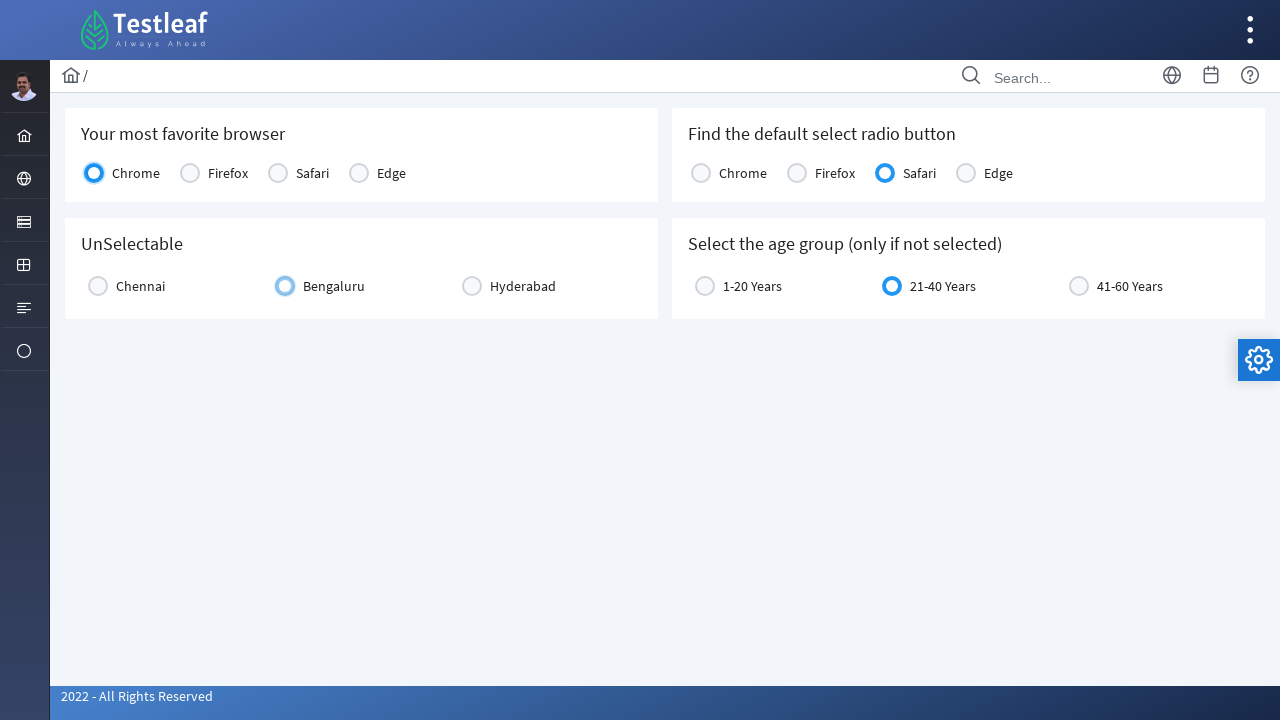

Located Bengaluru radio button for verification
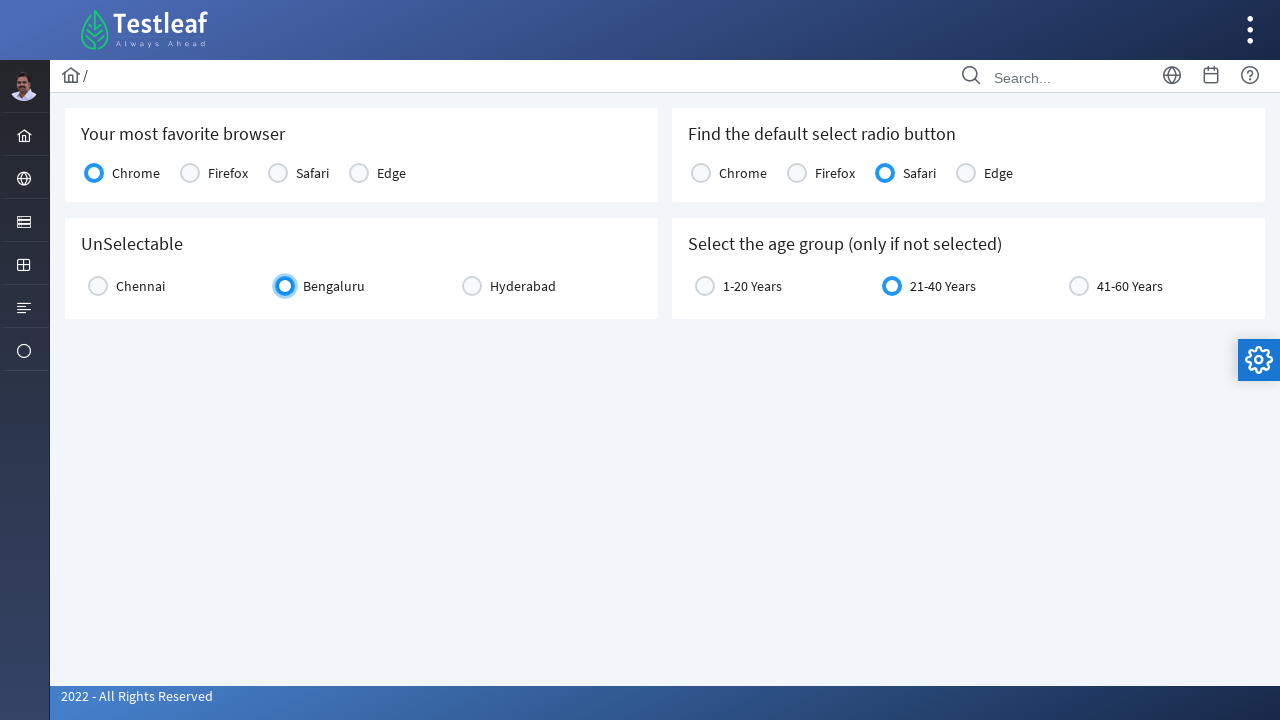

Verified that Bengaluru radio button is selected
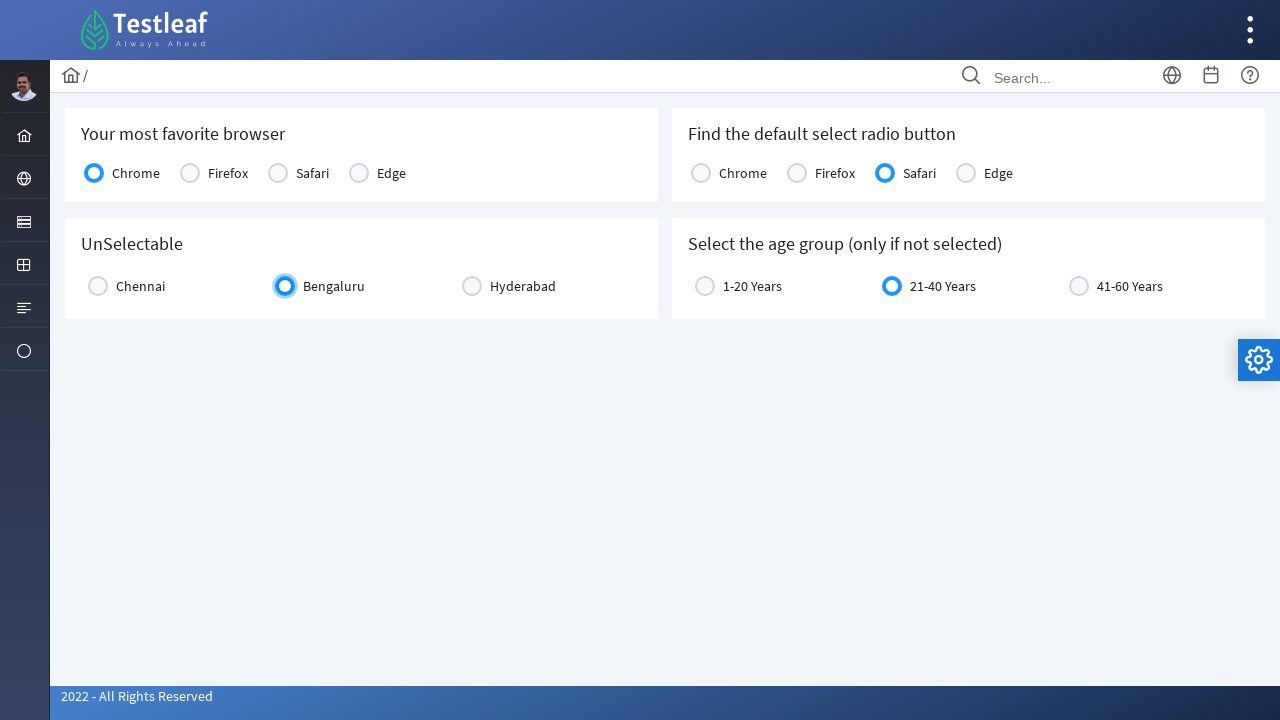

Clicked Bengaluru radio button again to test unselection at (285, 286) on xpath=//input[@value='Bengaluru']/parent::div/following-sibling::div
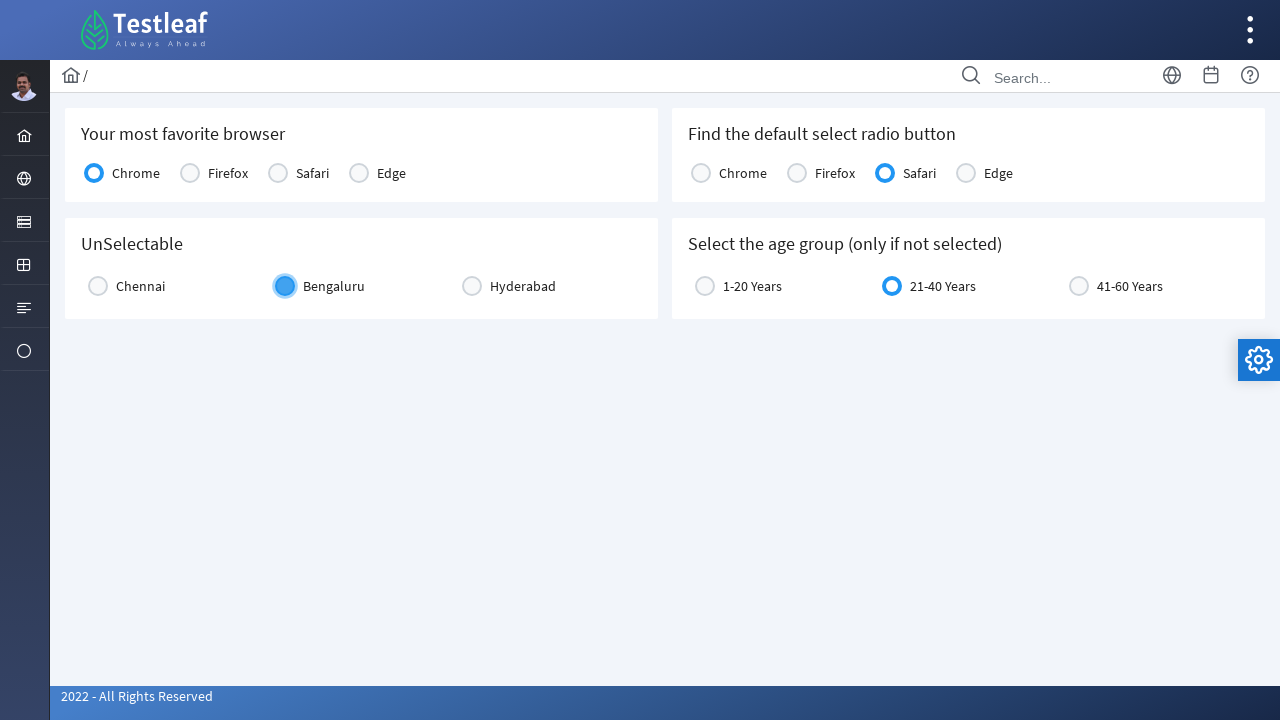

Verified that Bengaluru radio button is unselected
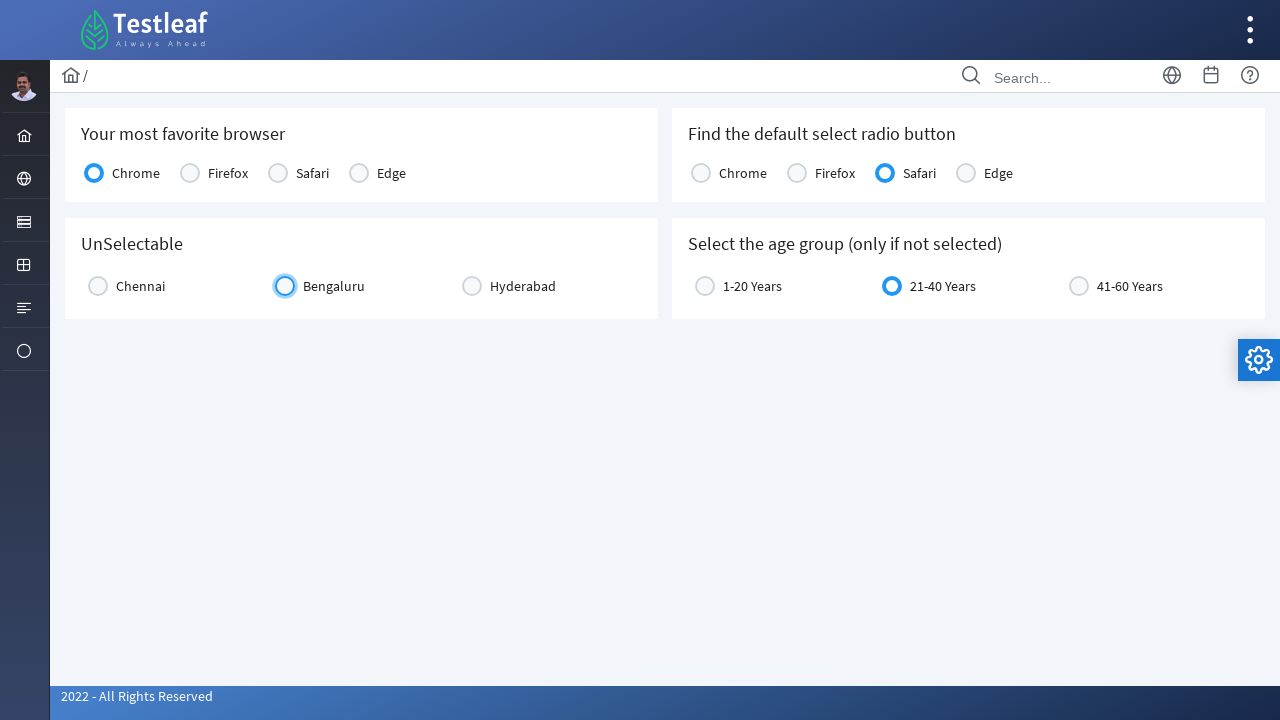

Located all browser radio buttons
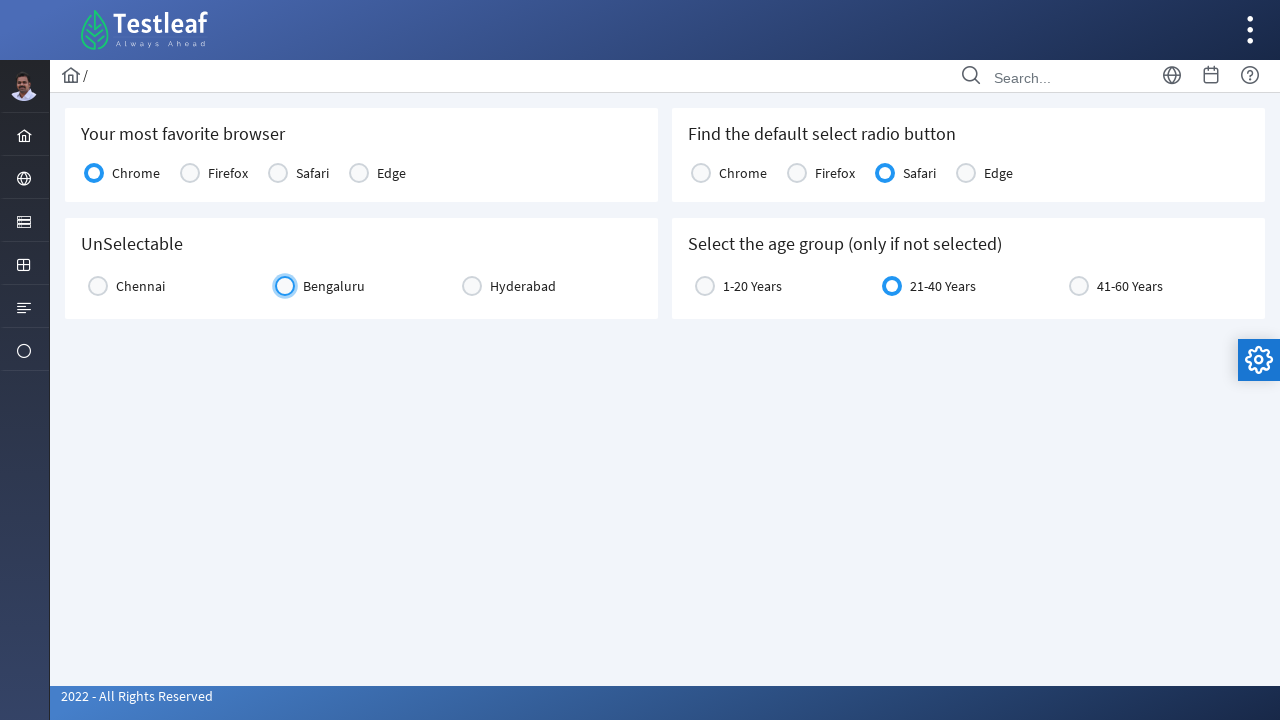

Located all browser names
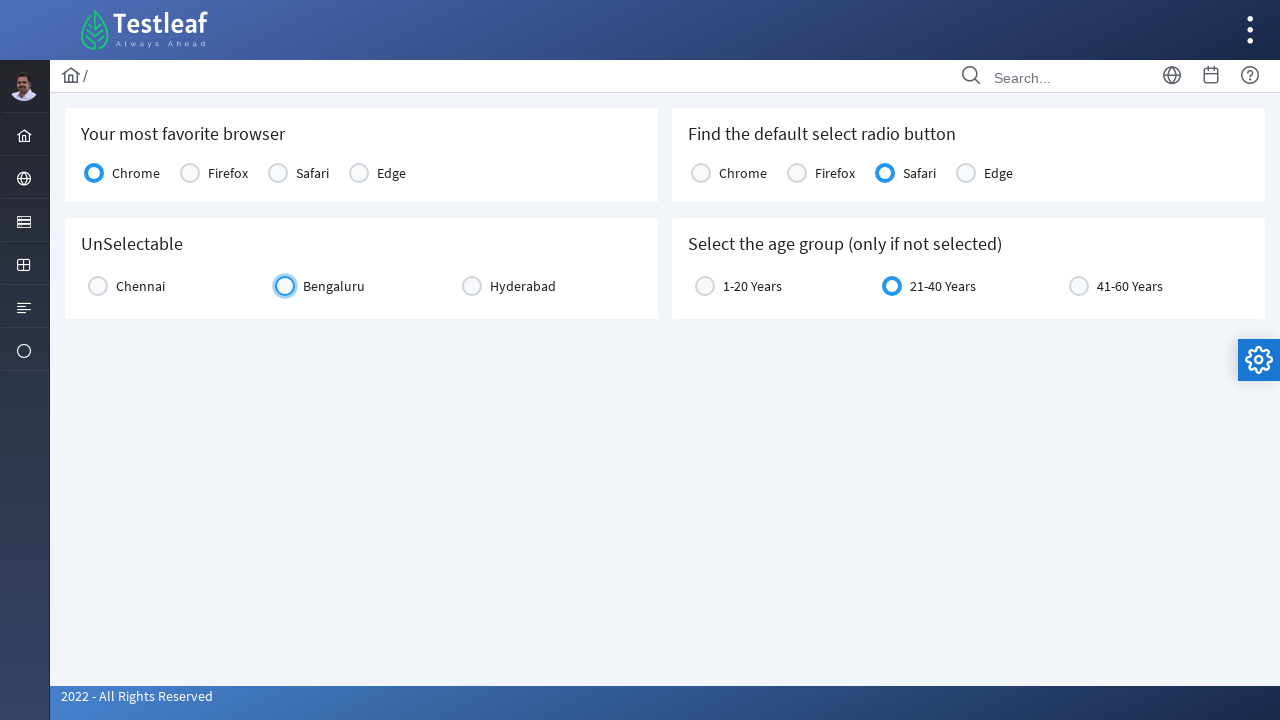

Identified default browser selection: Safari
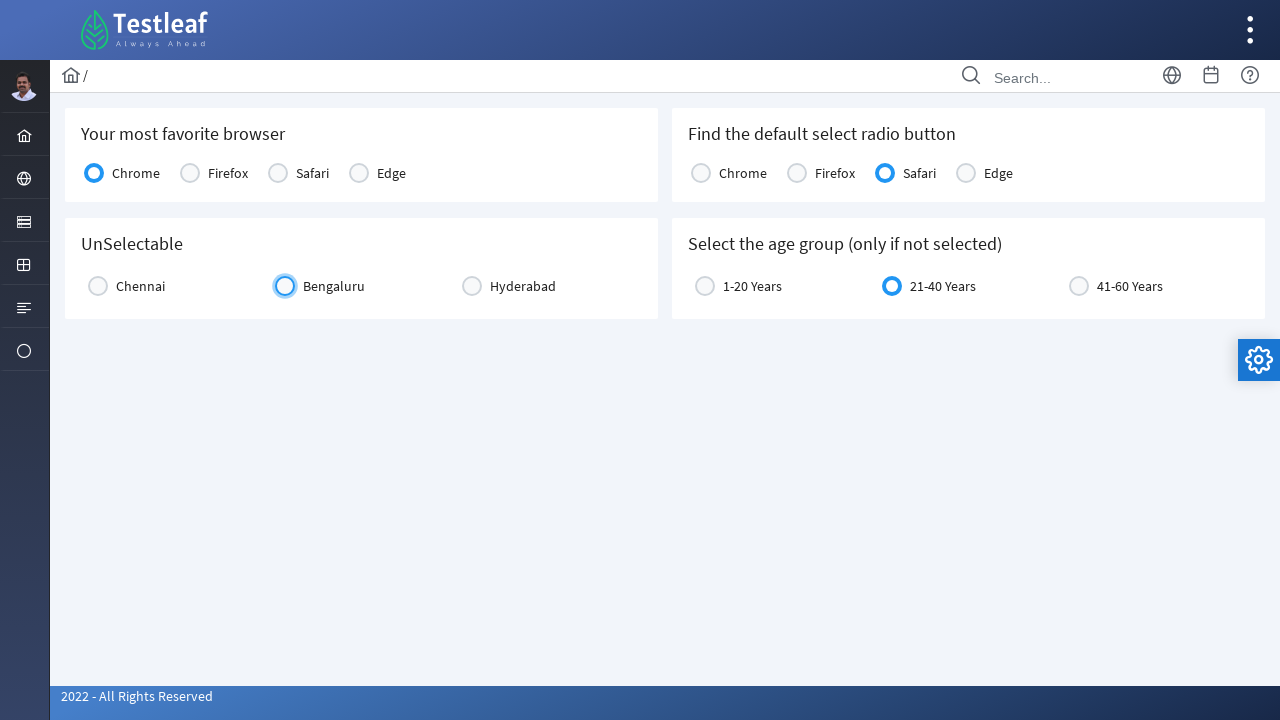

Located age group '21-40 Years' radio button
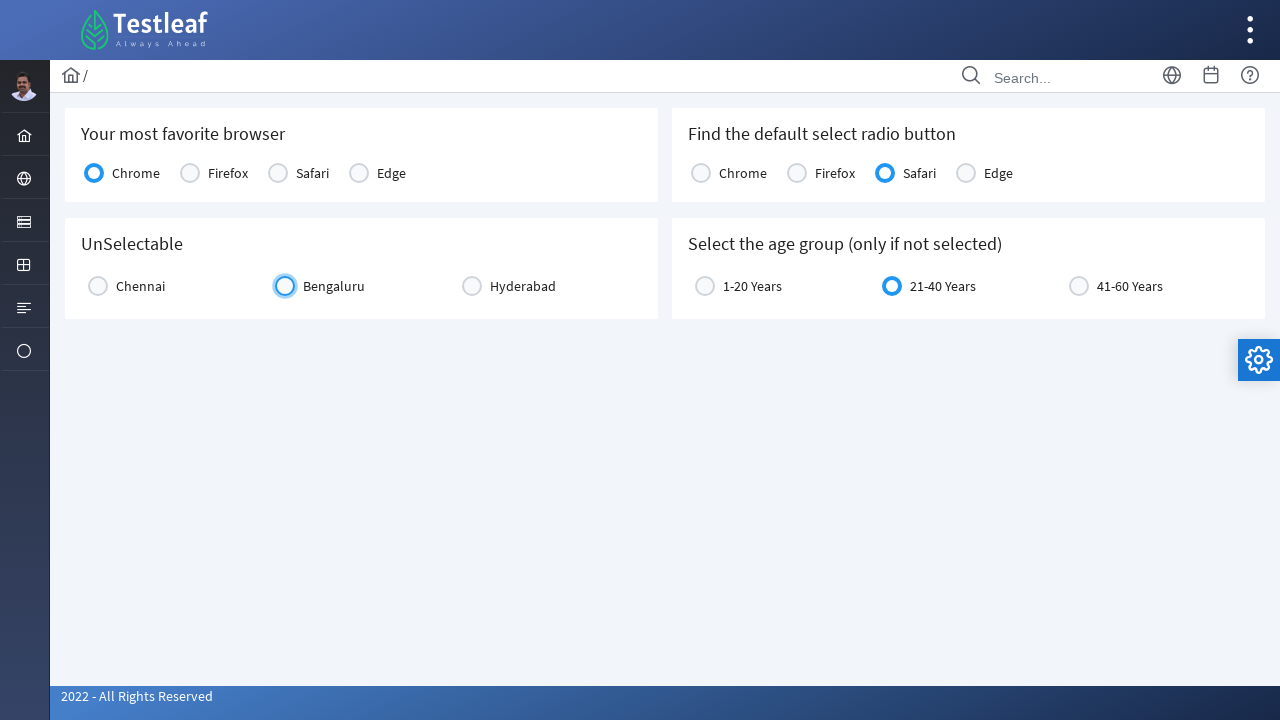

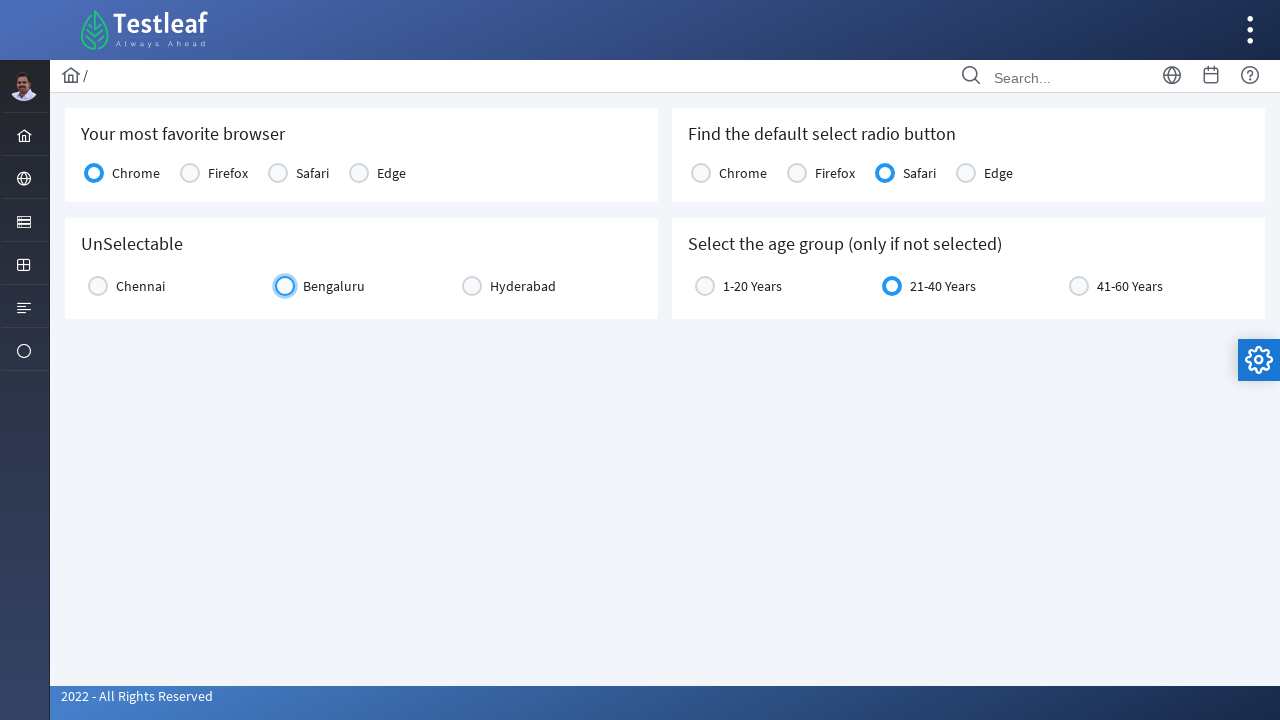